Tests jQuery combo tree dropdown functionality by clicking on the input box to open the dropdown menu and selecting a specific value ("choice 1") from the available options.

Starting URL: https://www.jqueryscript.net/demo/Drop-Down-Combo-Tree/

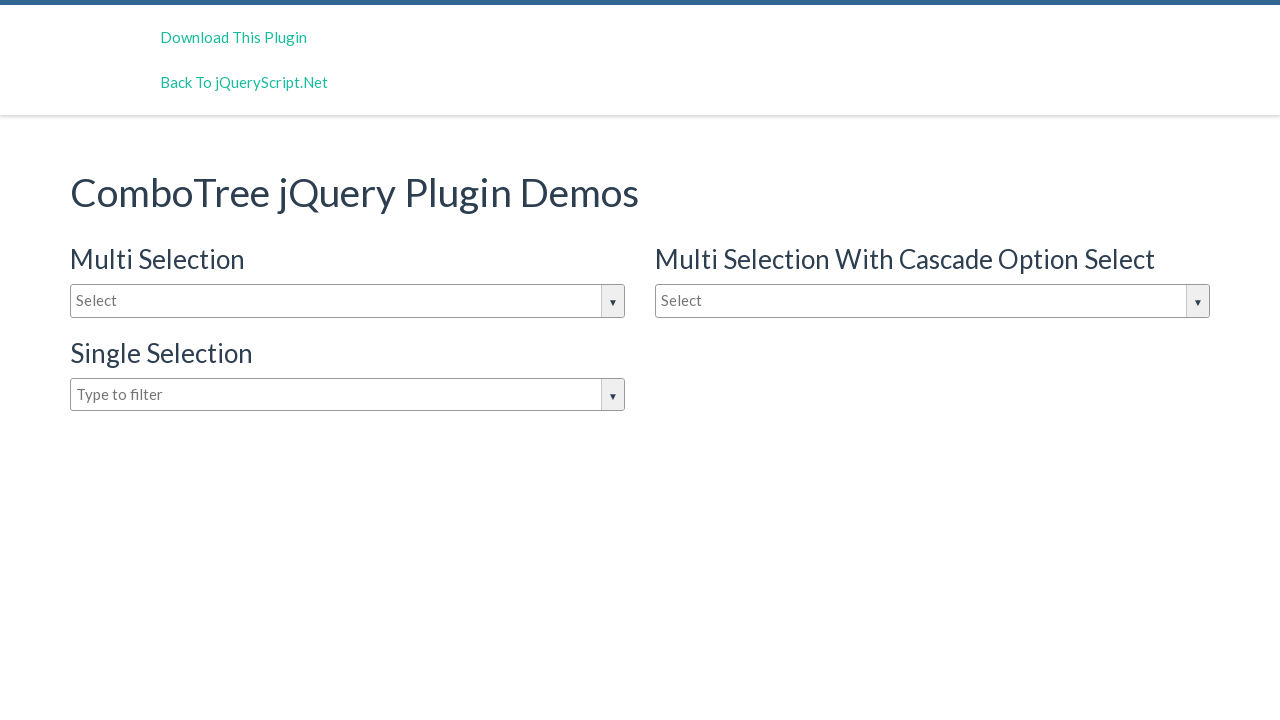

Clicked on the dropdown input box to open it at (348, 301) on #justAnInputBox
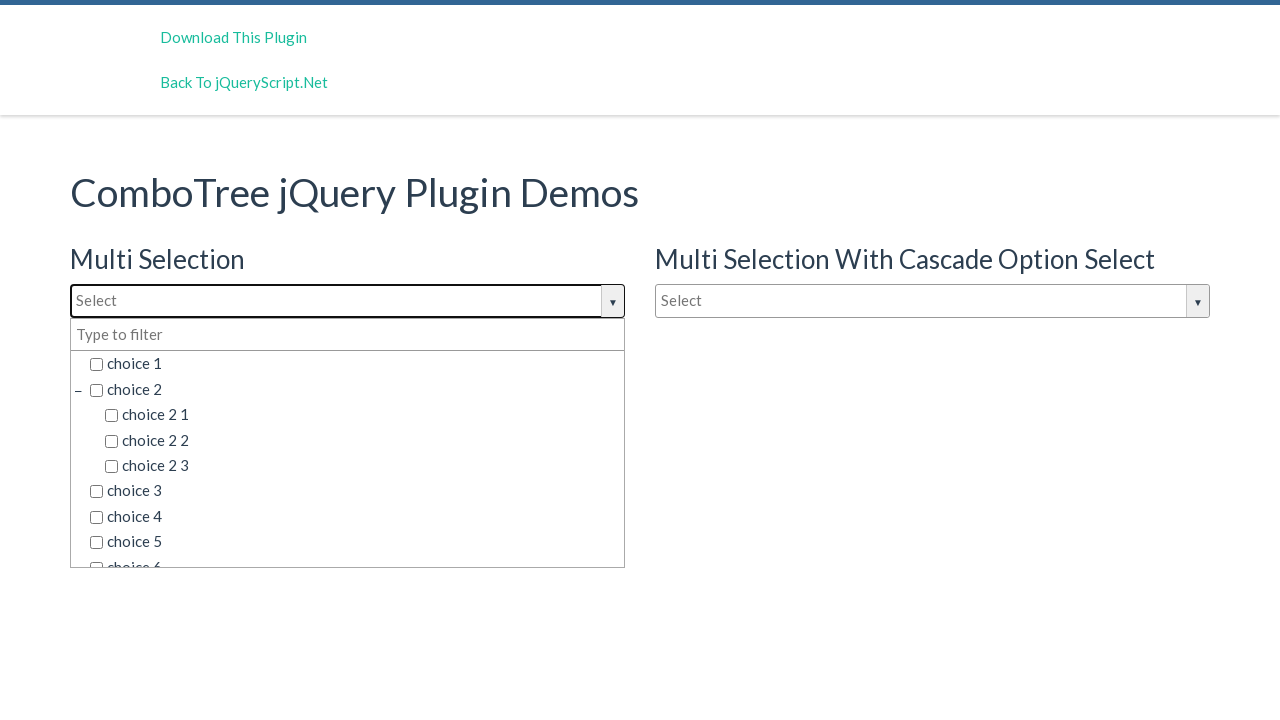

Dropdown options loaded and became visible
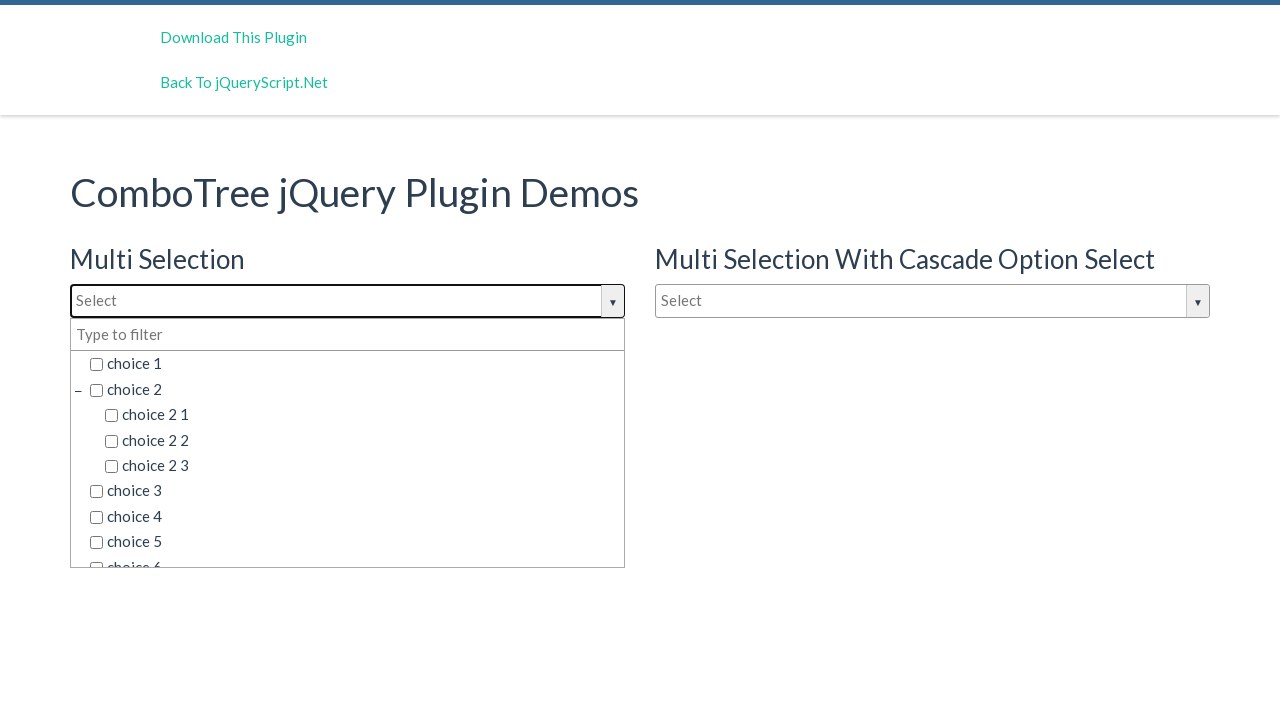

Found and clicked on 'choice 1' option at (355, 364) on span.comboTreeItemTitle >> nth=0
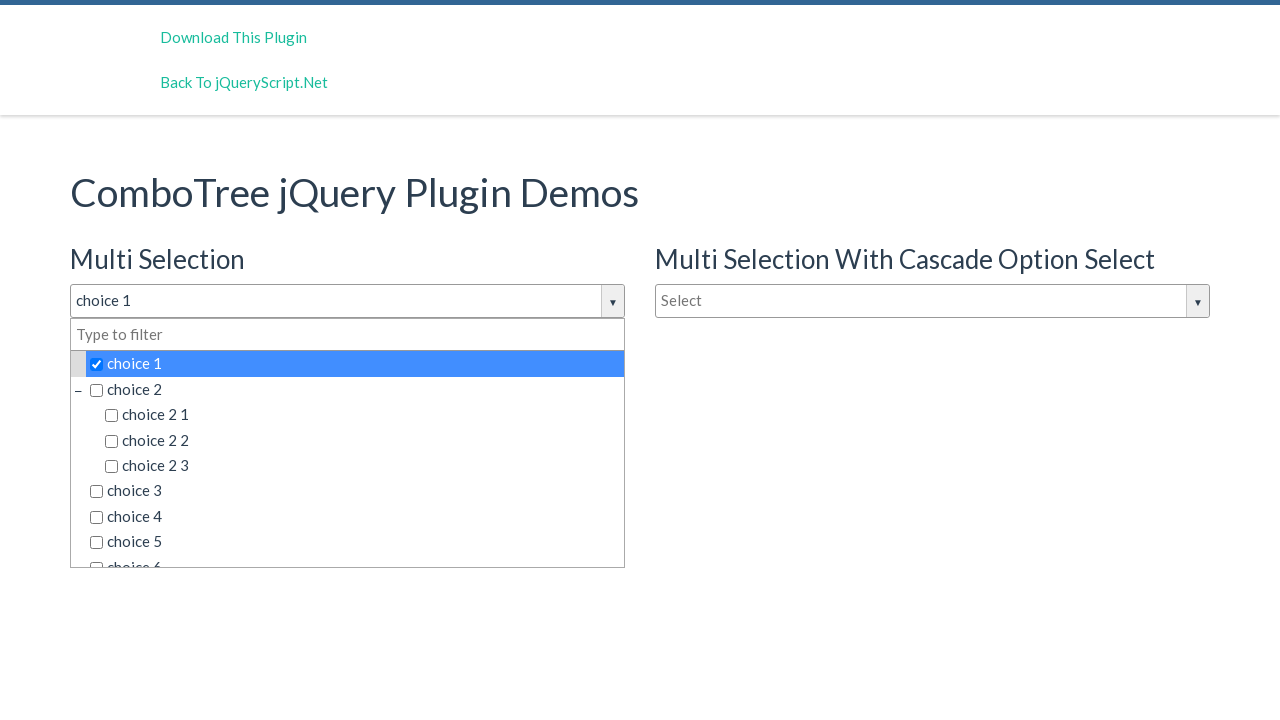

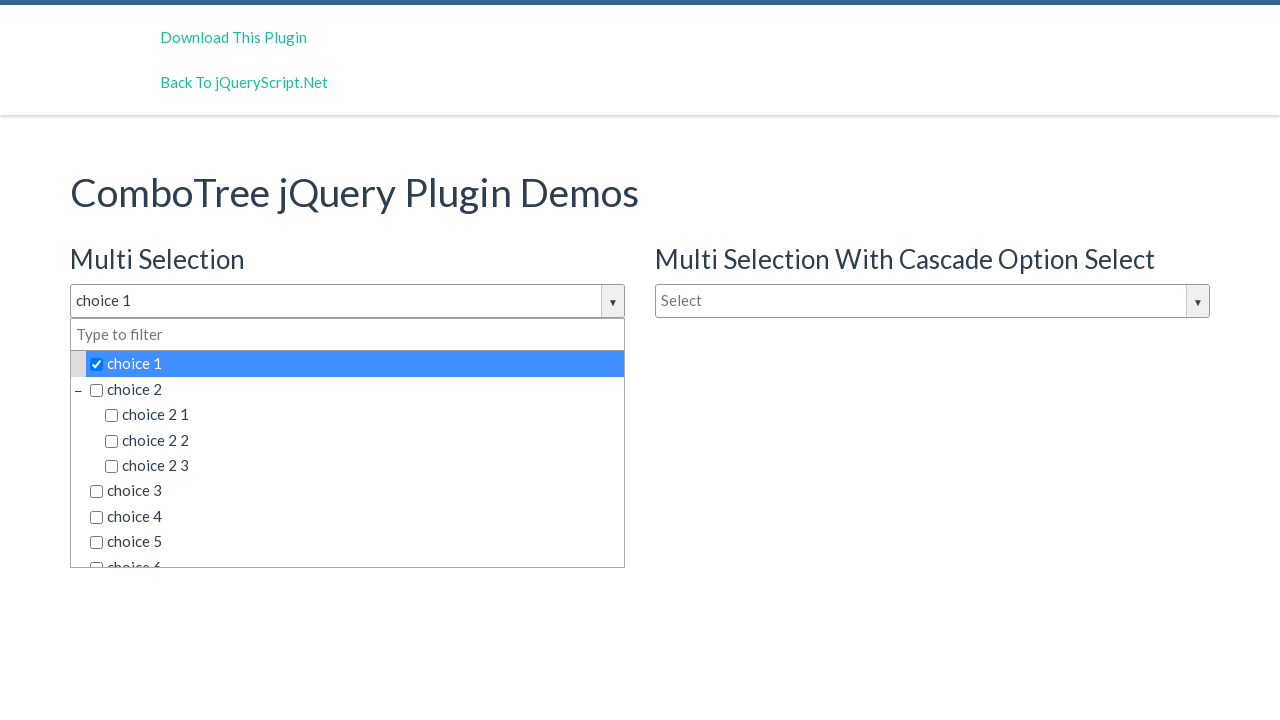